Tests adding a new todo item to a sample todo application by entering text in the input field and pressing Enter

Starting URL: https://lambdatest.github.io/sample-todo-app/

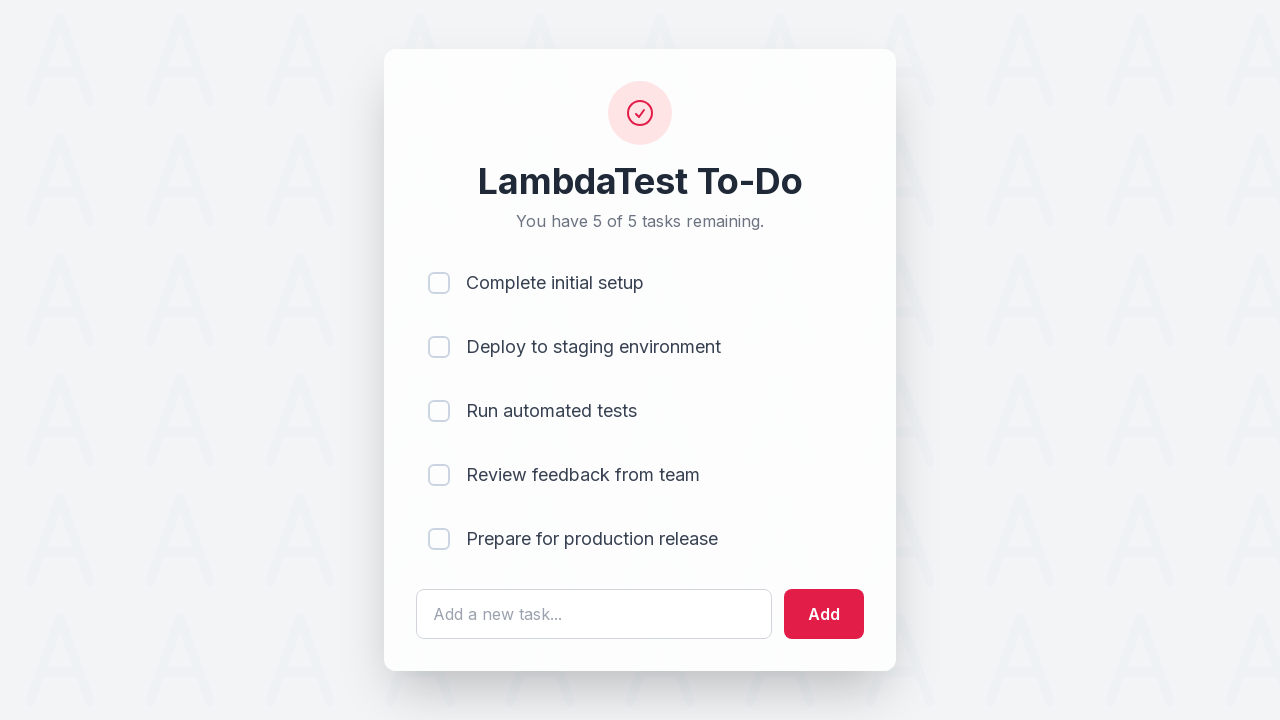

Filled todo input field with 'Complete project report' on #sampletodotext
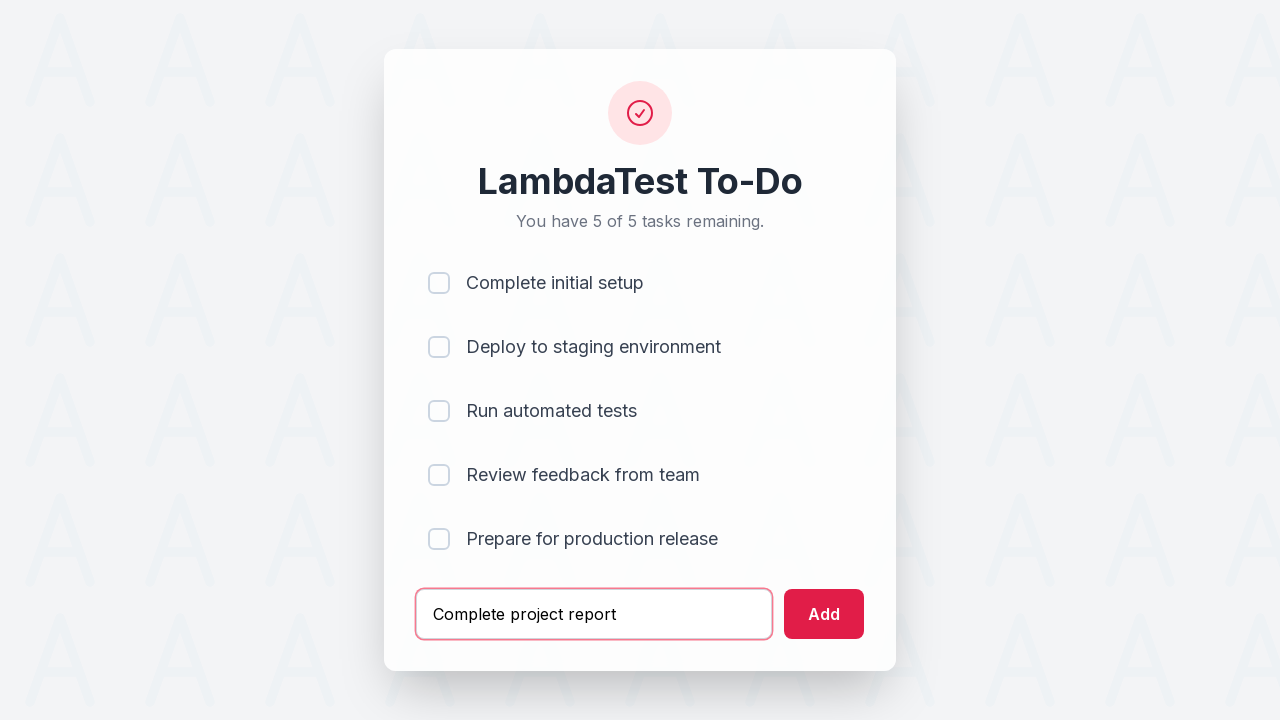

Pressed Enter to submit the new todo item on #sampletodotext
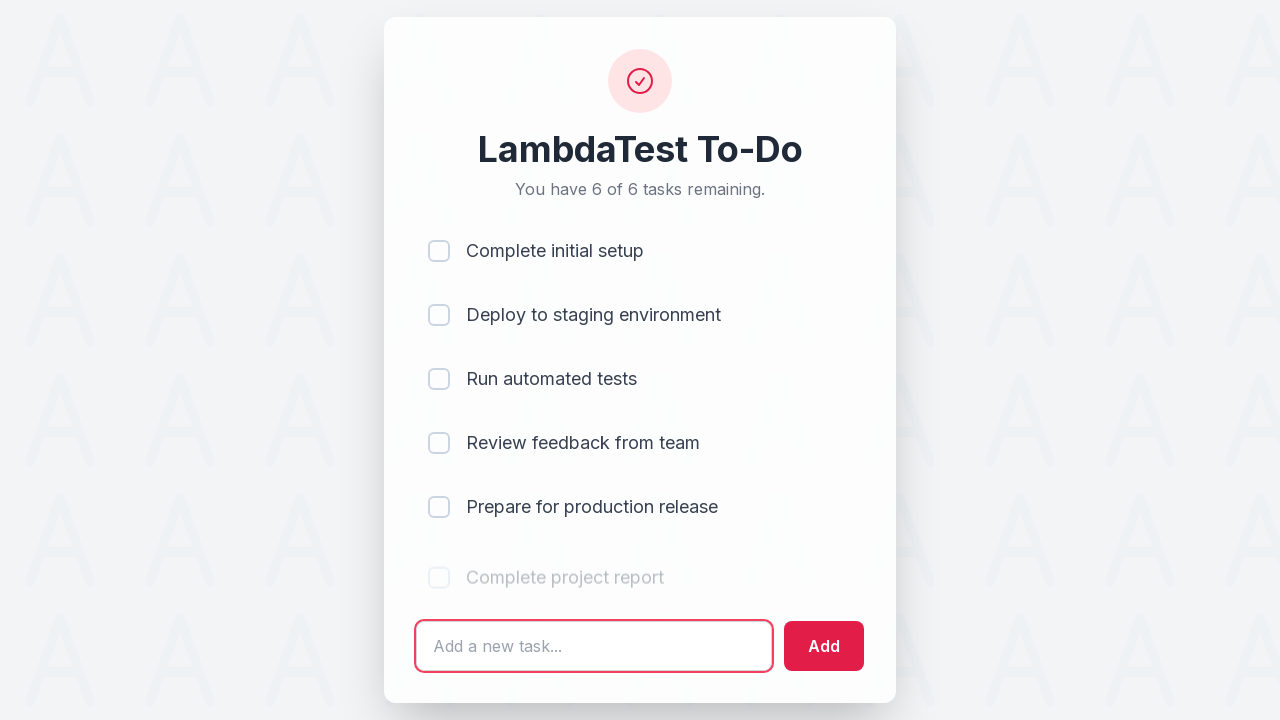

Verified that the new todo item was added to the list
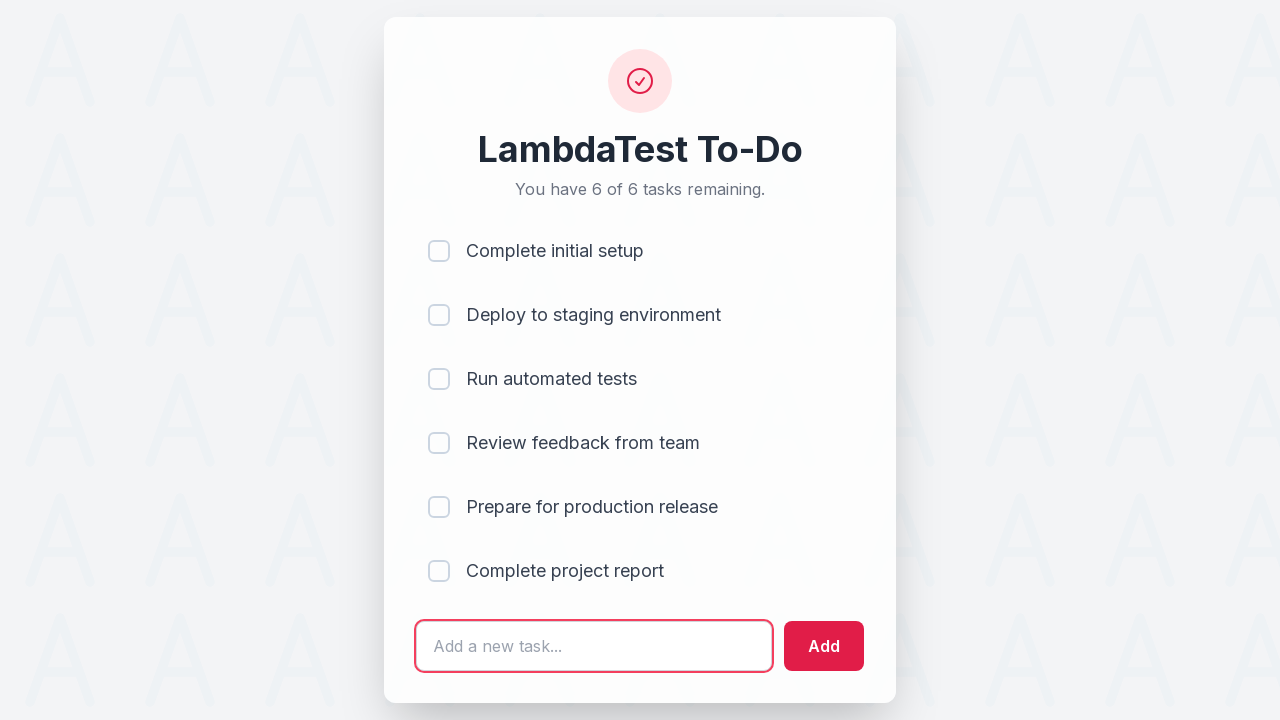

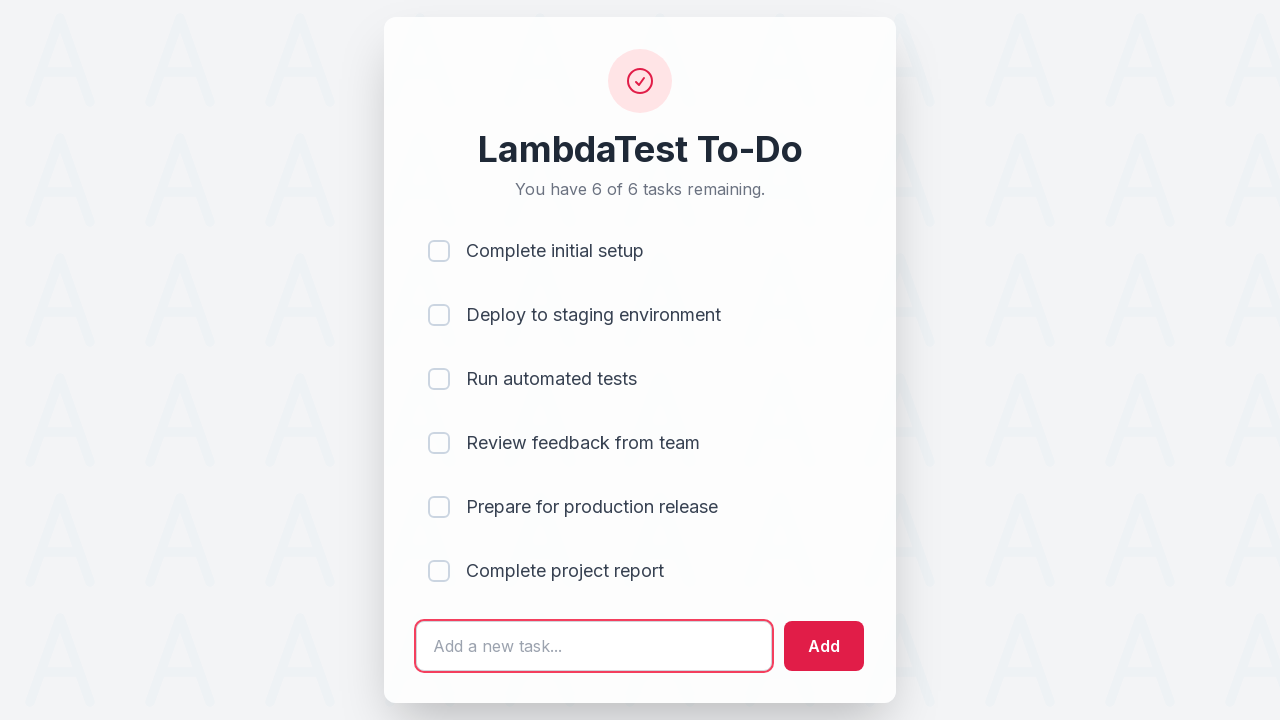